Tests checkbox functionality by clicking a checkbox to select it, verifying it's selected, then clicking again to deselect it and verifying it's deselected. Also verifies there are exactly 3 checkboxes on the page.

Starting URL: https://rahulshettyacademy.com/AutomationPractice/

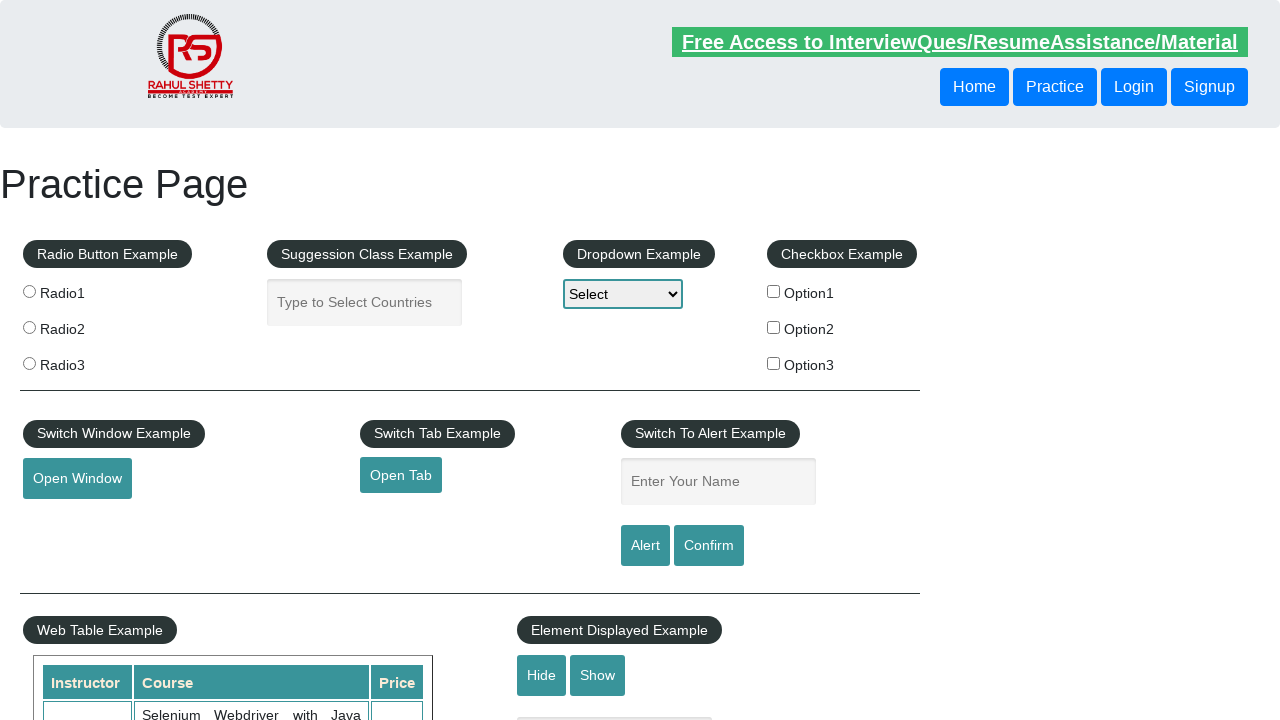

Clicked checkbox #checkBoxOption1 to select it at (774, 291) on #checkBoxOption1
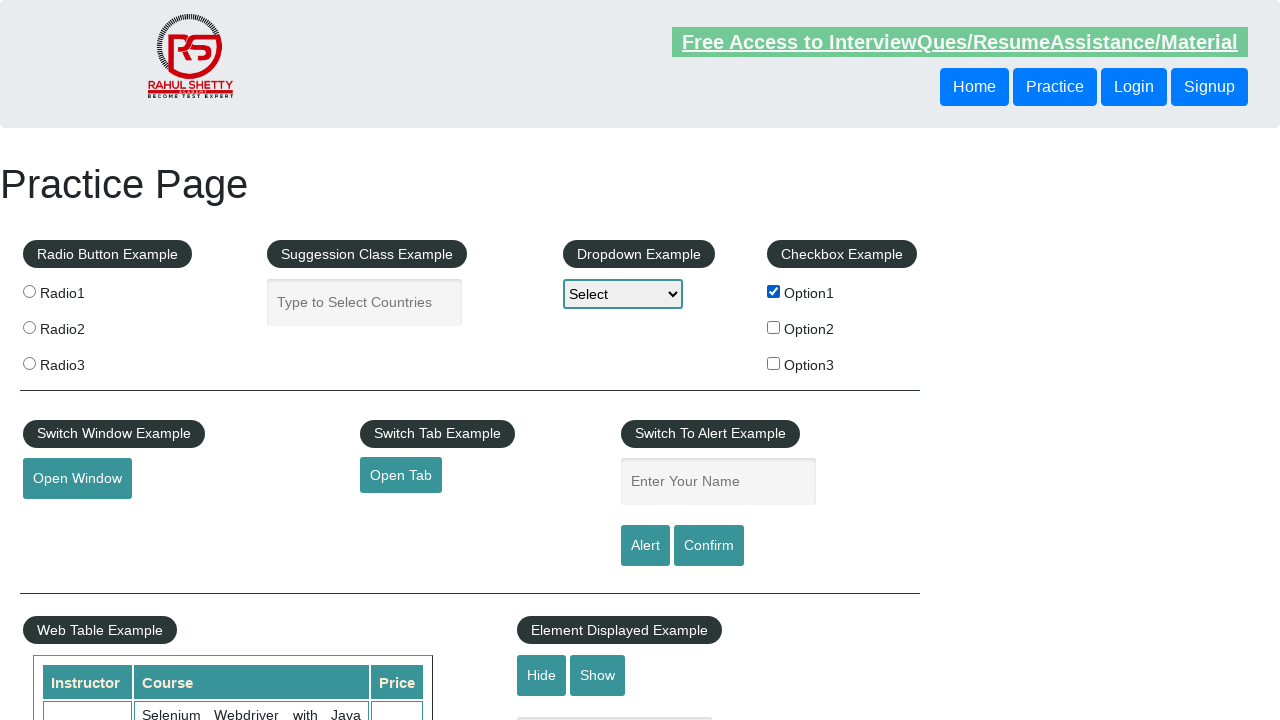

Verified checkbox #checkBoxOption1 is selected
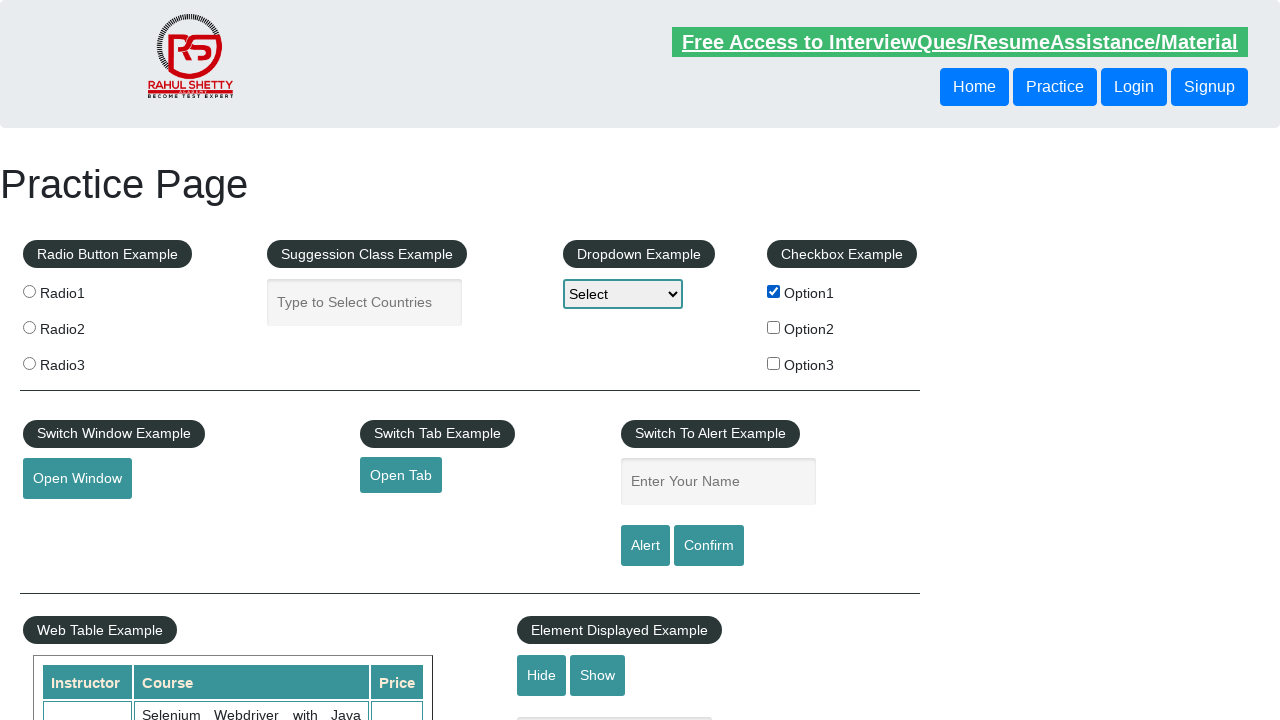

Clicked checkbox #checkBoxOption1 again to deselect it at (774, 291) on #checkBoxOption1
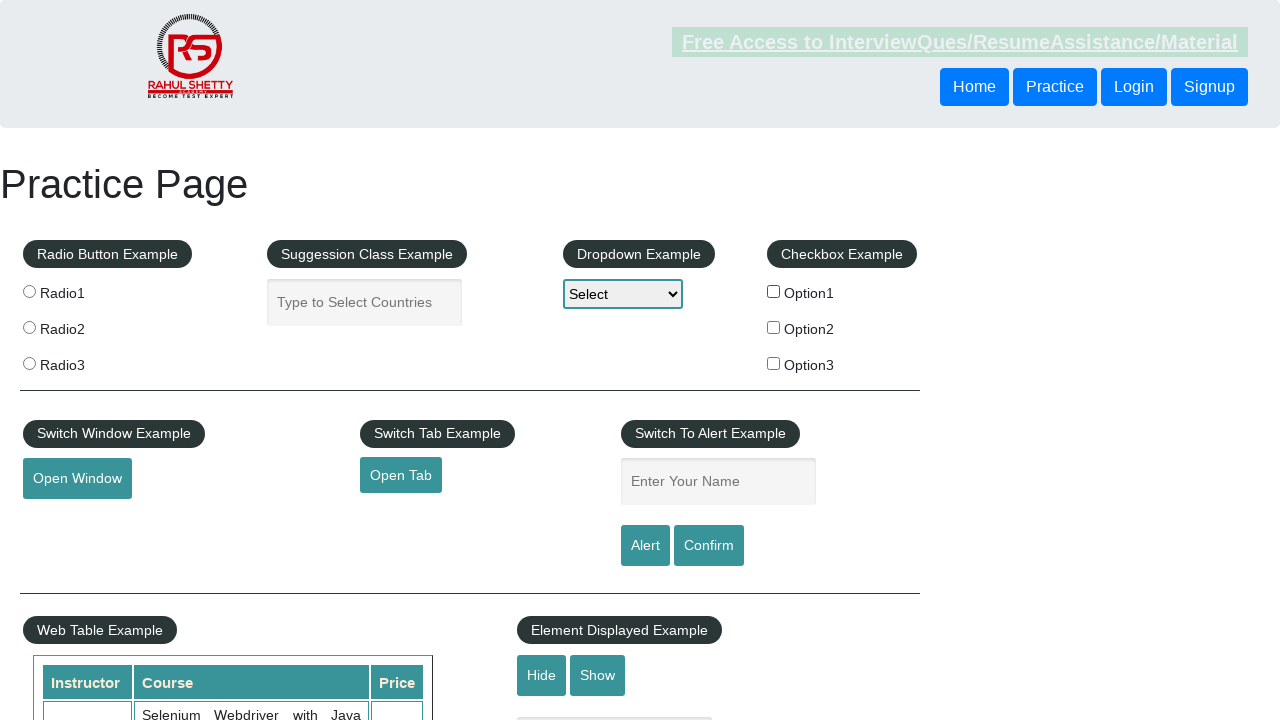

Verified checkbox #checkBoxOption1 is deselected
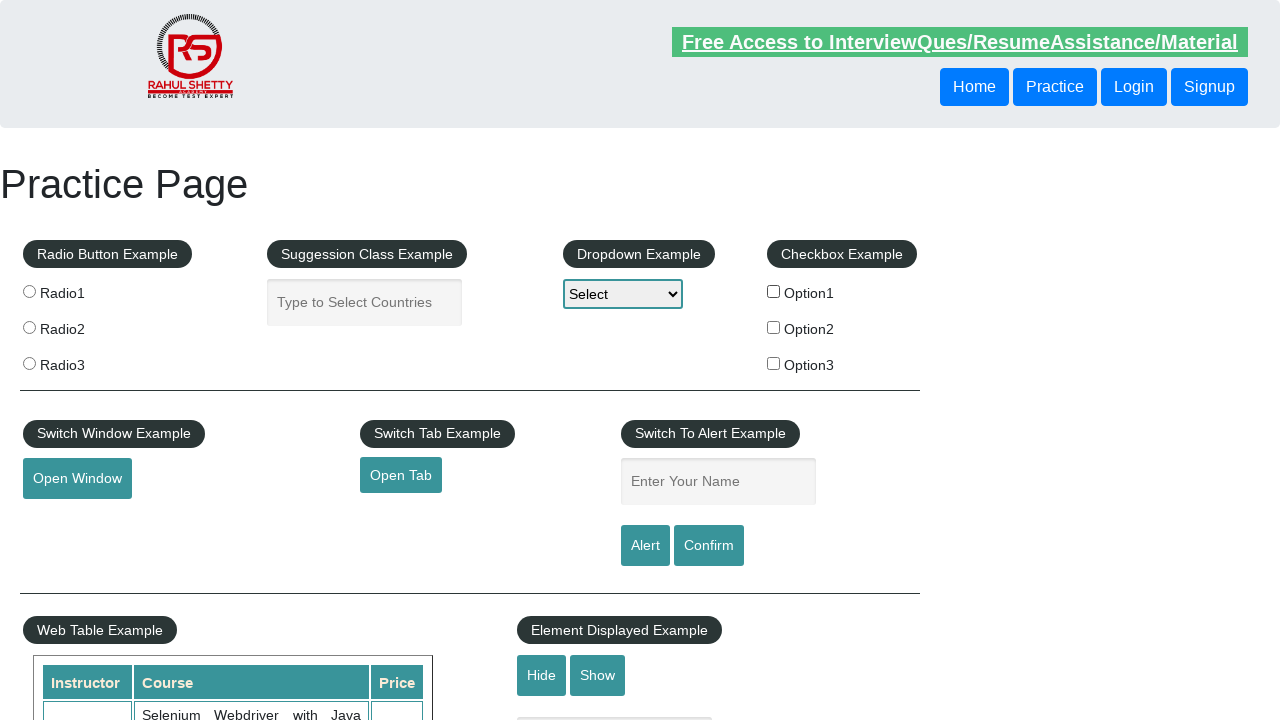

Verified there are exactly 3 checkboxes on the page
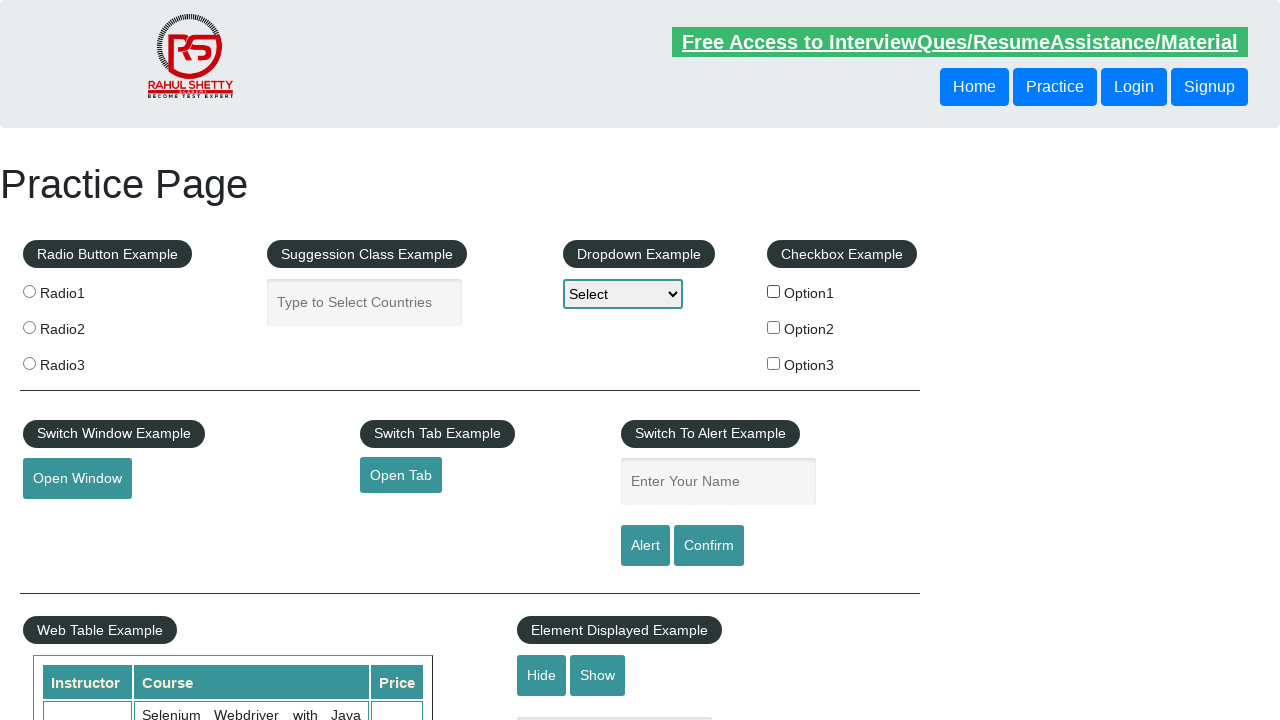

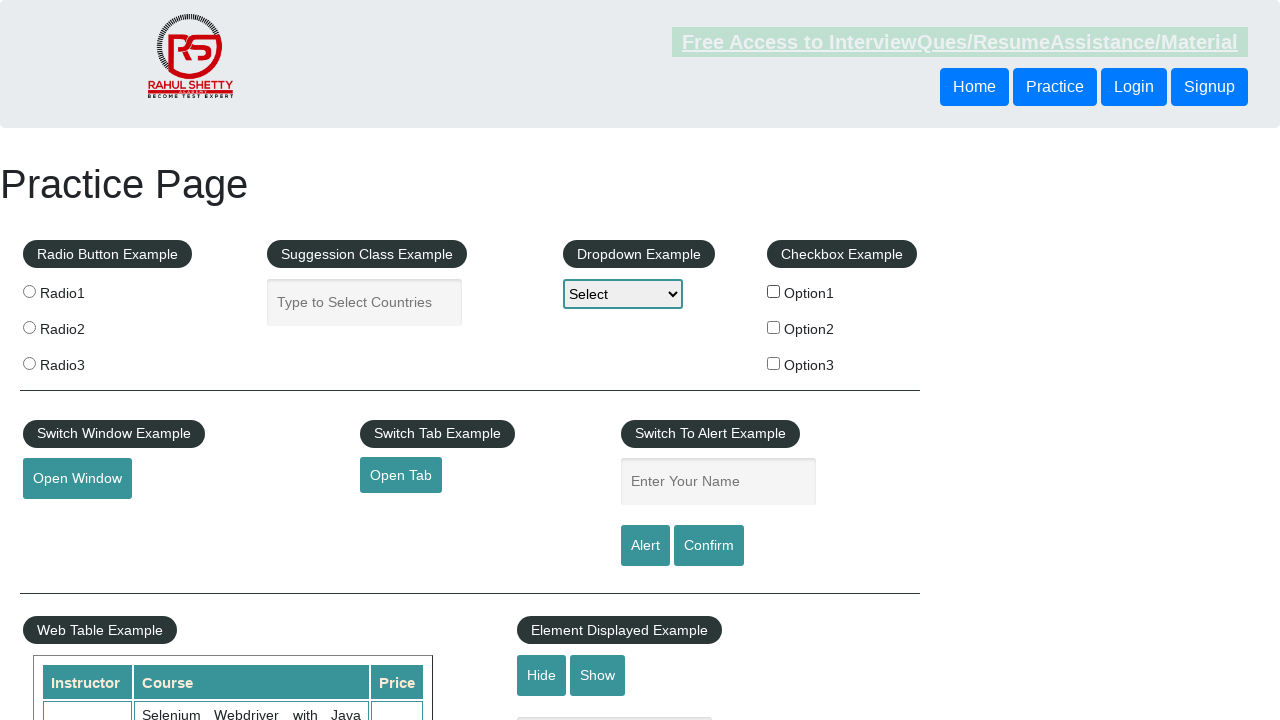